Tests multi-window handling by clicking a button to open a new tab, switching to it, and attempting to interact with an element in an iframe

Starting URL: https://skpatro.github.io/demo/links

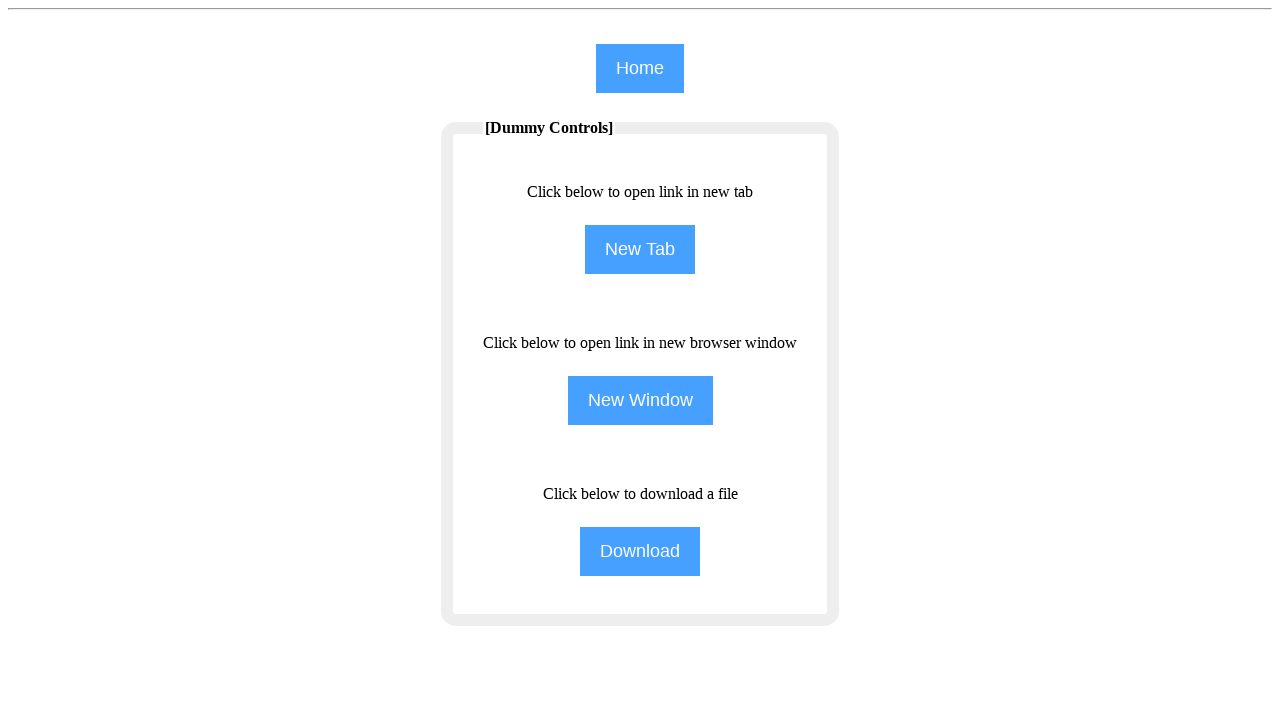

Clicked NewTab button to open a new tab at (640, 250) on input[name='NewTab']
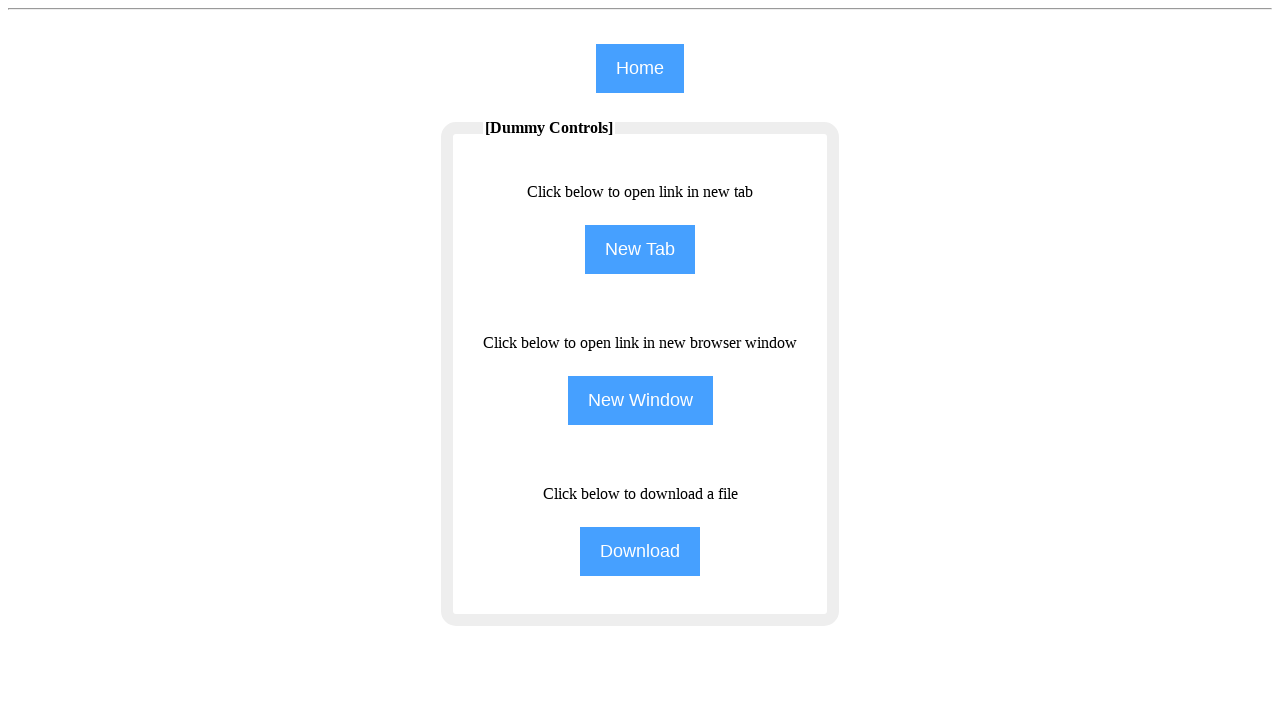

New tab/page opened and captured
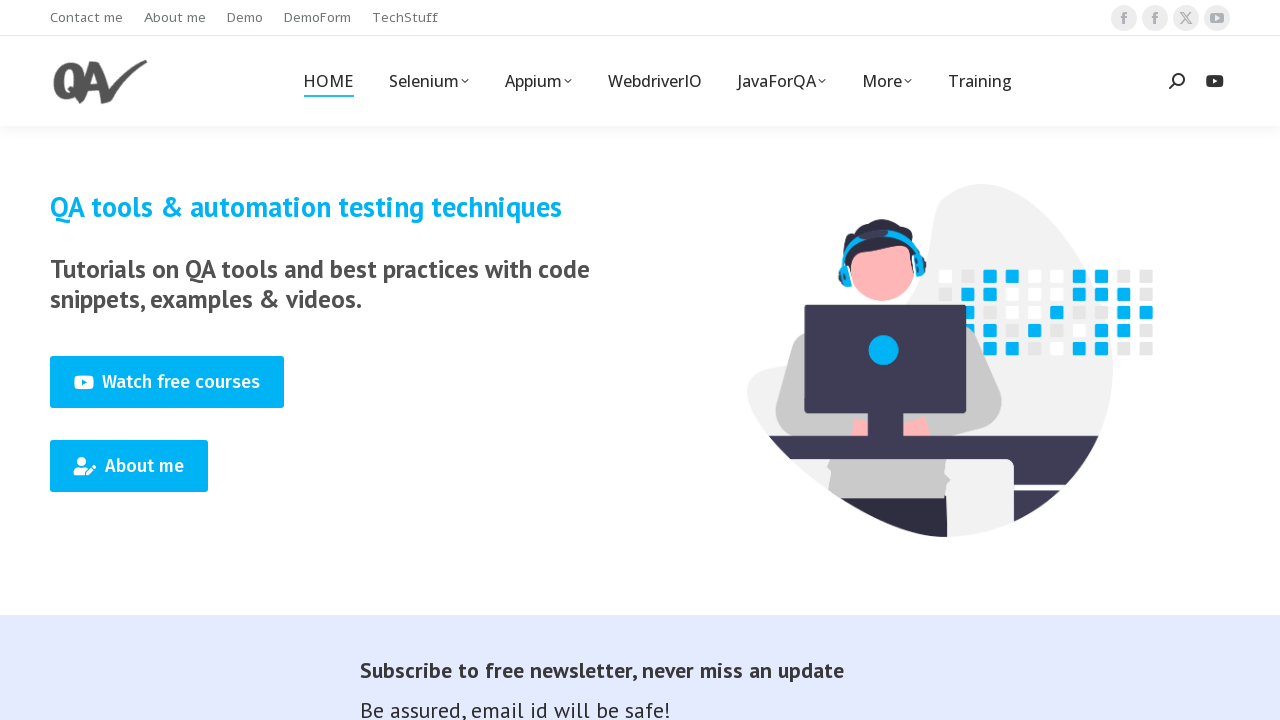

New page finished loading
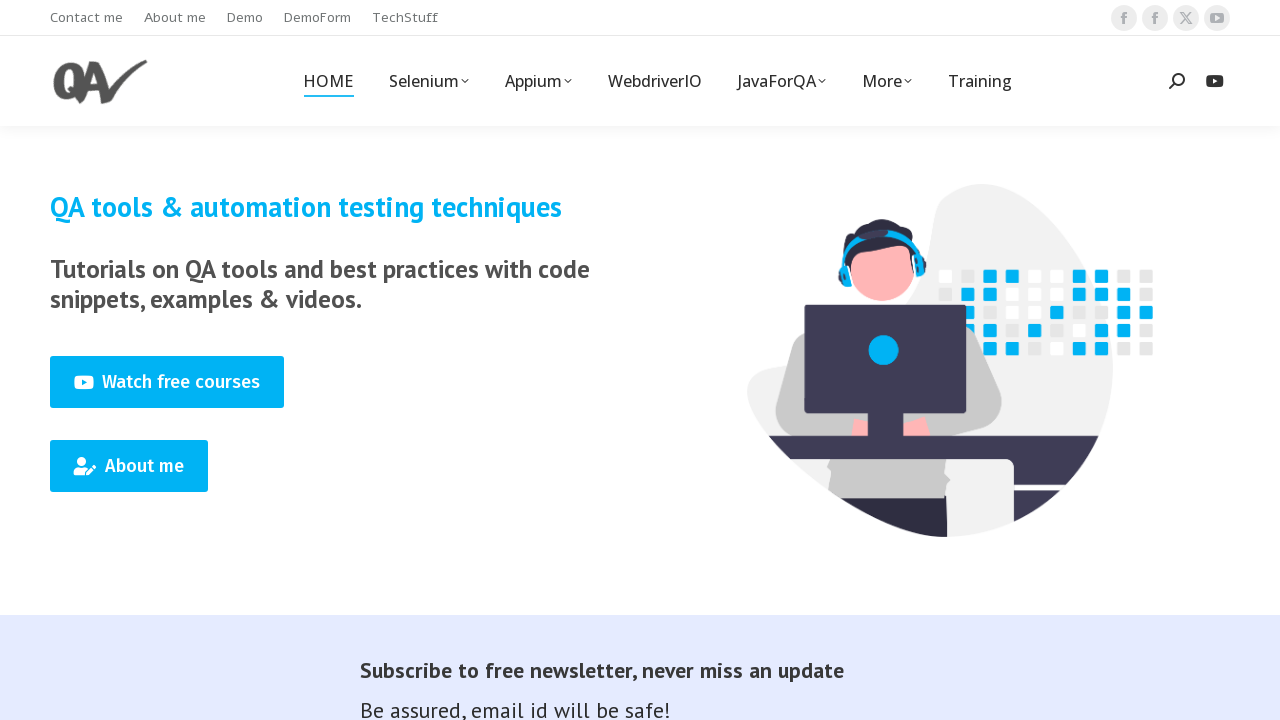

Found and clicked YouTube button in iframe
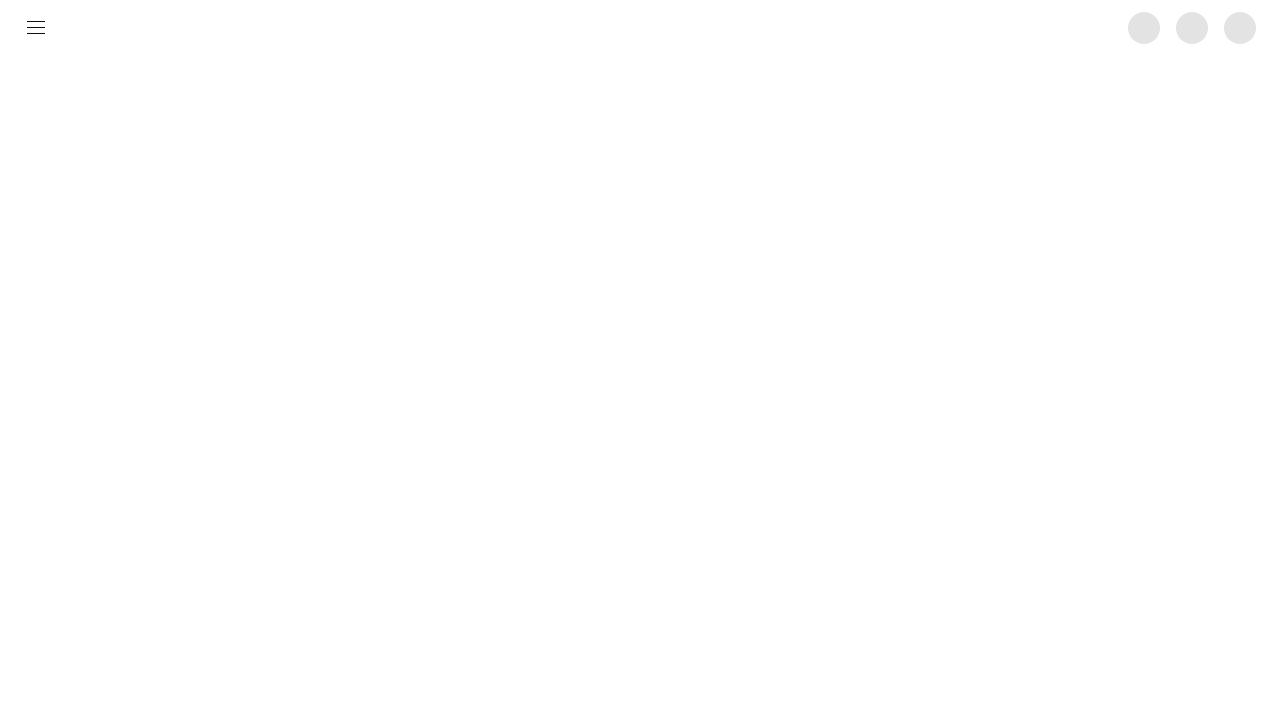

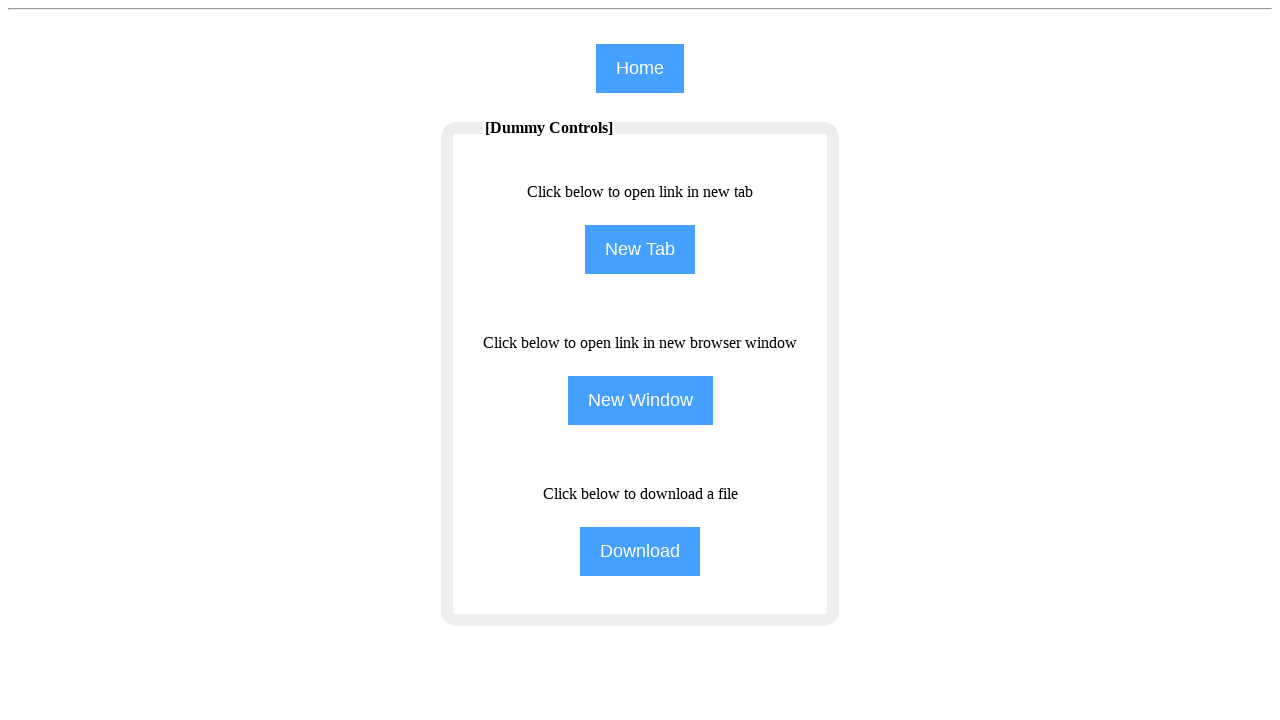